Tests sending a verification code to an unregistered email address and verifies the confirmation page appears

Starting URL: https://b2c.passport.rt.ru/auth/realms/b2c/protocol/openid-connect/auth?client_id=lk_decosystems&redirect_uri=https://start.rt.ru/&response_type=code&scope=openid&theme=light

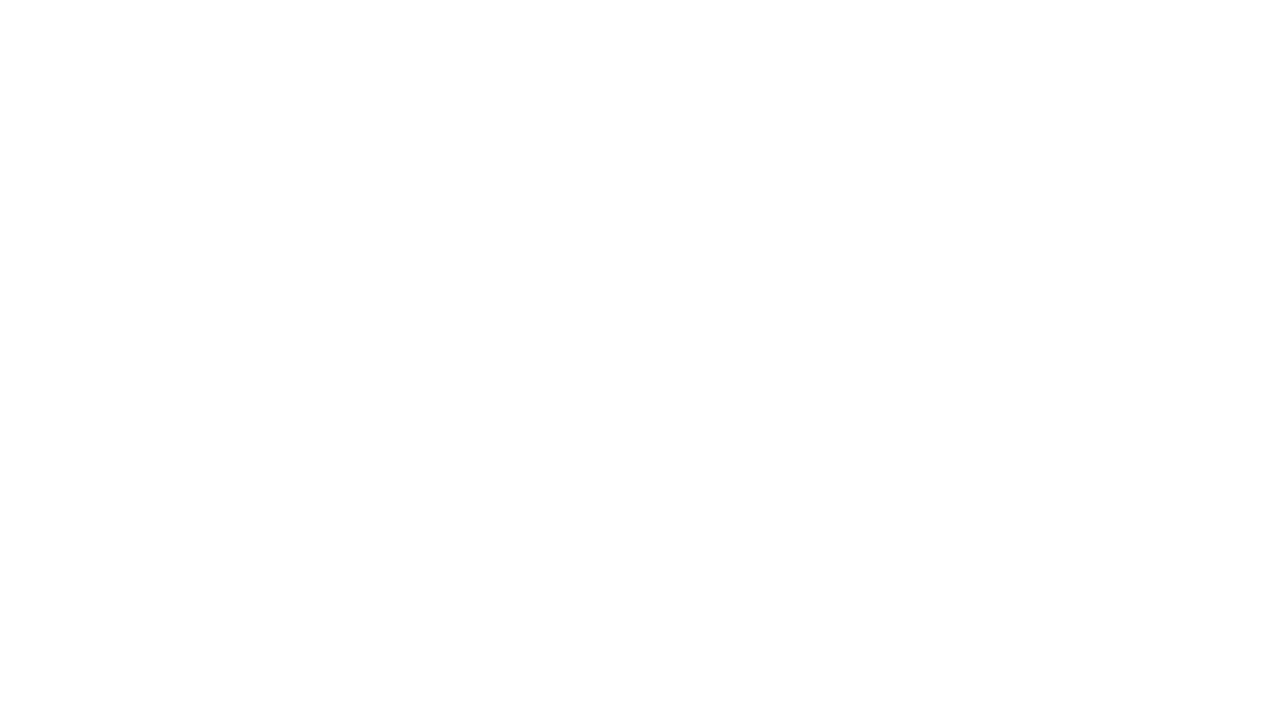

Filled email address field with 'testuser2024@mail.net' on #address
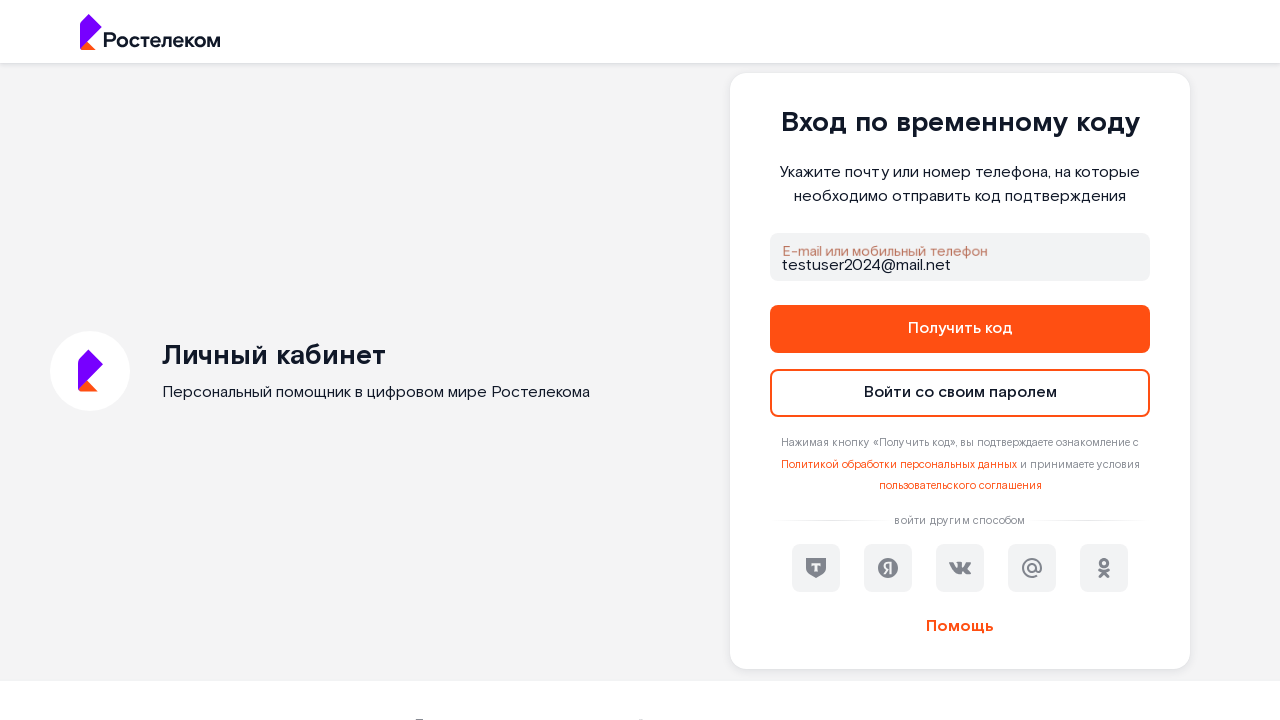

Clicked 'Get Code' button to request verification code at (960, 329) on #otp_get_code
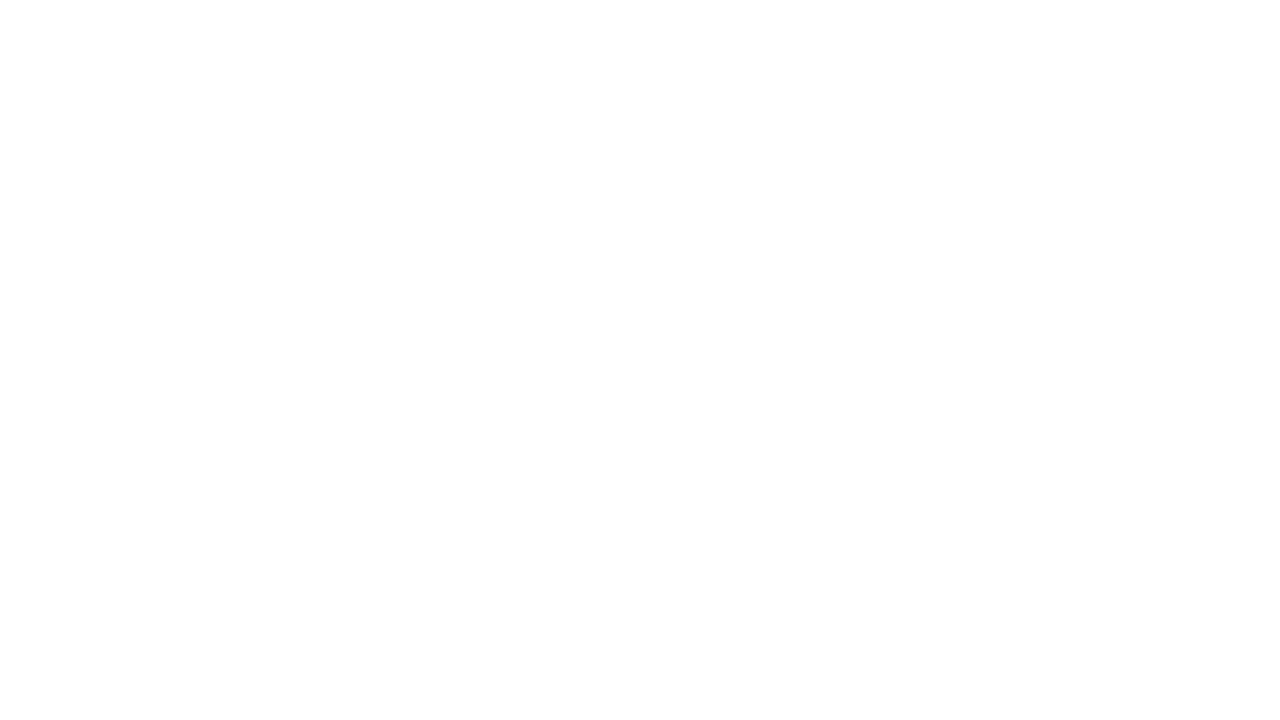

Confirmation page heading loaded
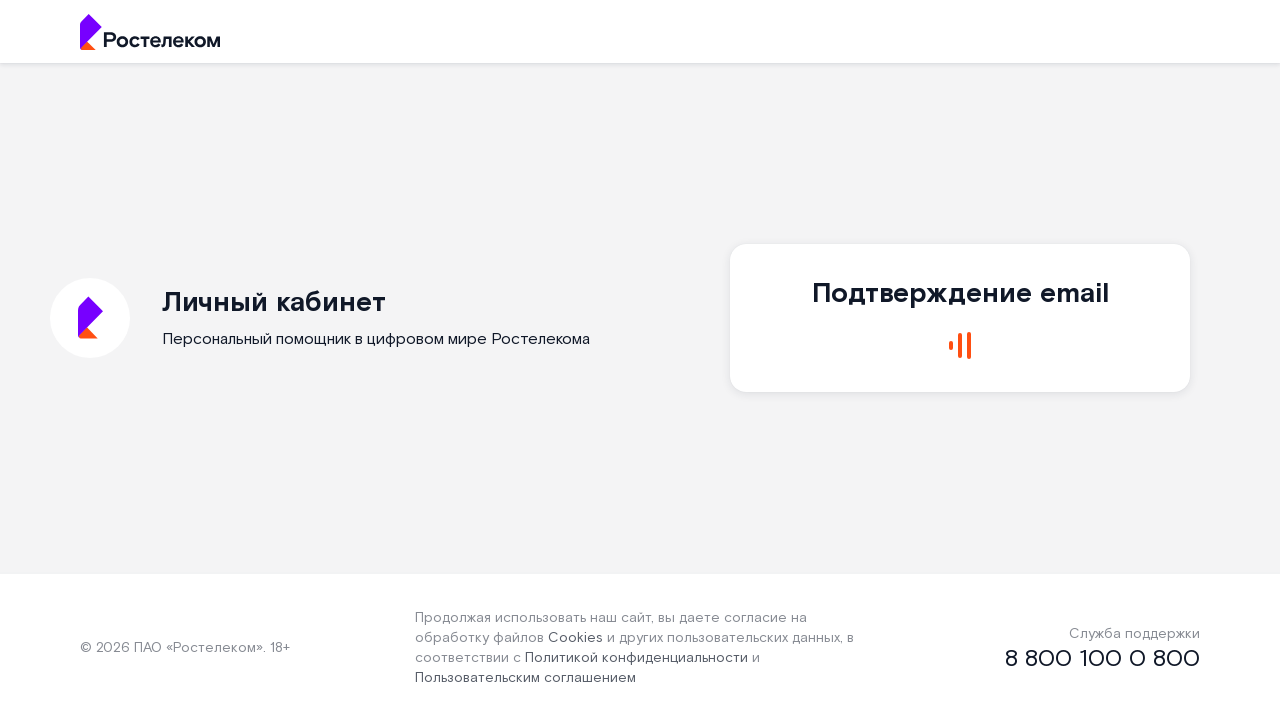

Retrieved heading text: 'Подтверждение email'
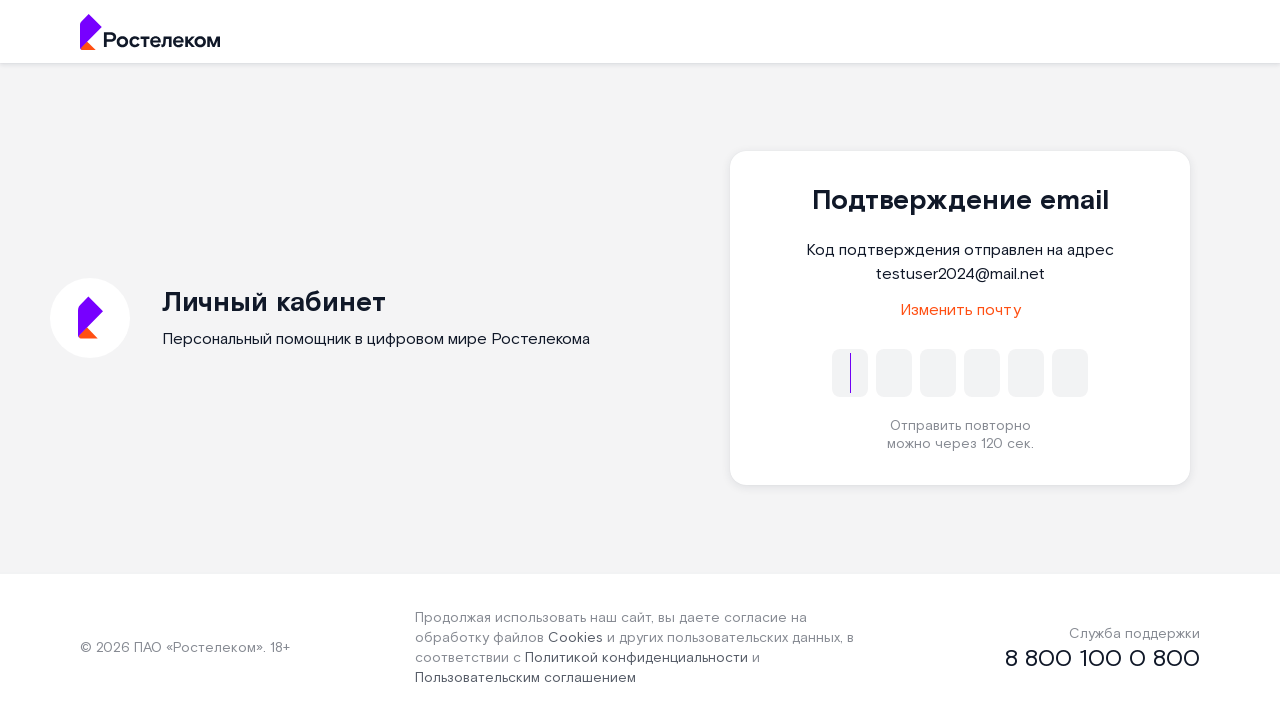

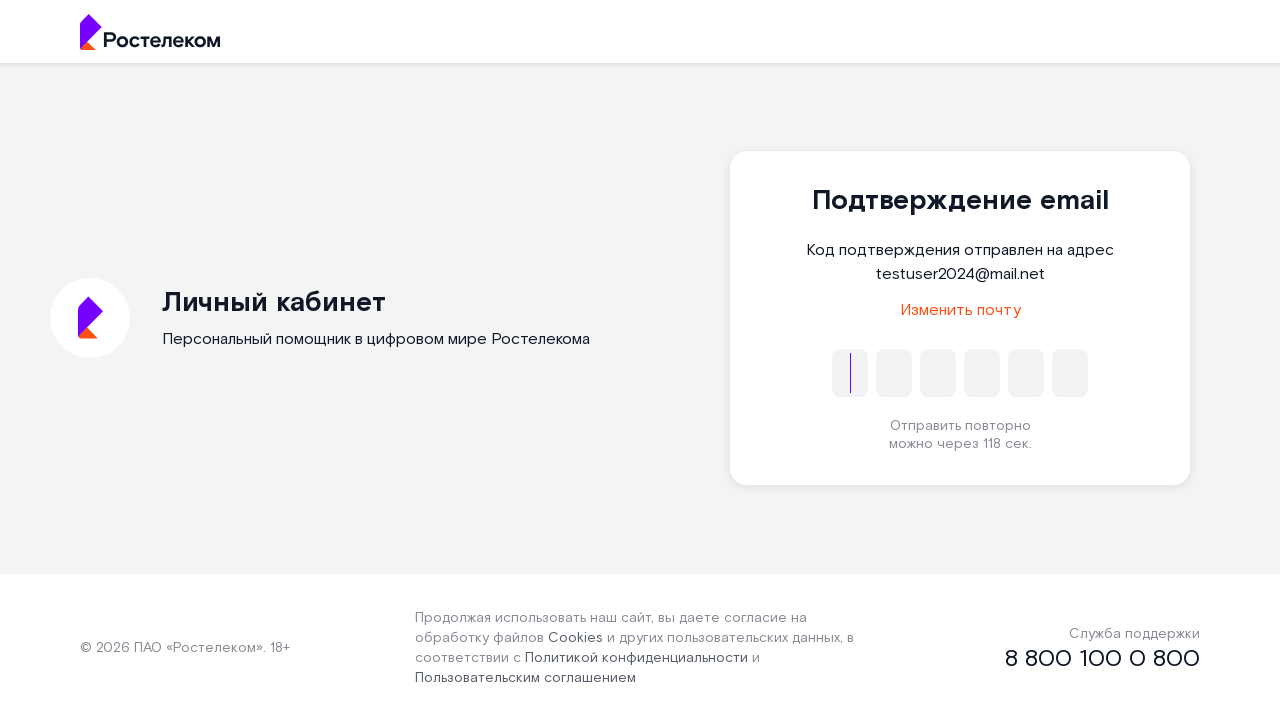